Tests viewing total price calculation in the checkout grid

Starting URL: http://practice.automationtesting.in/

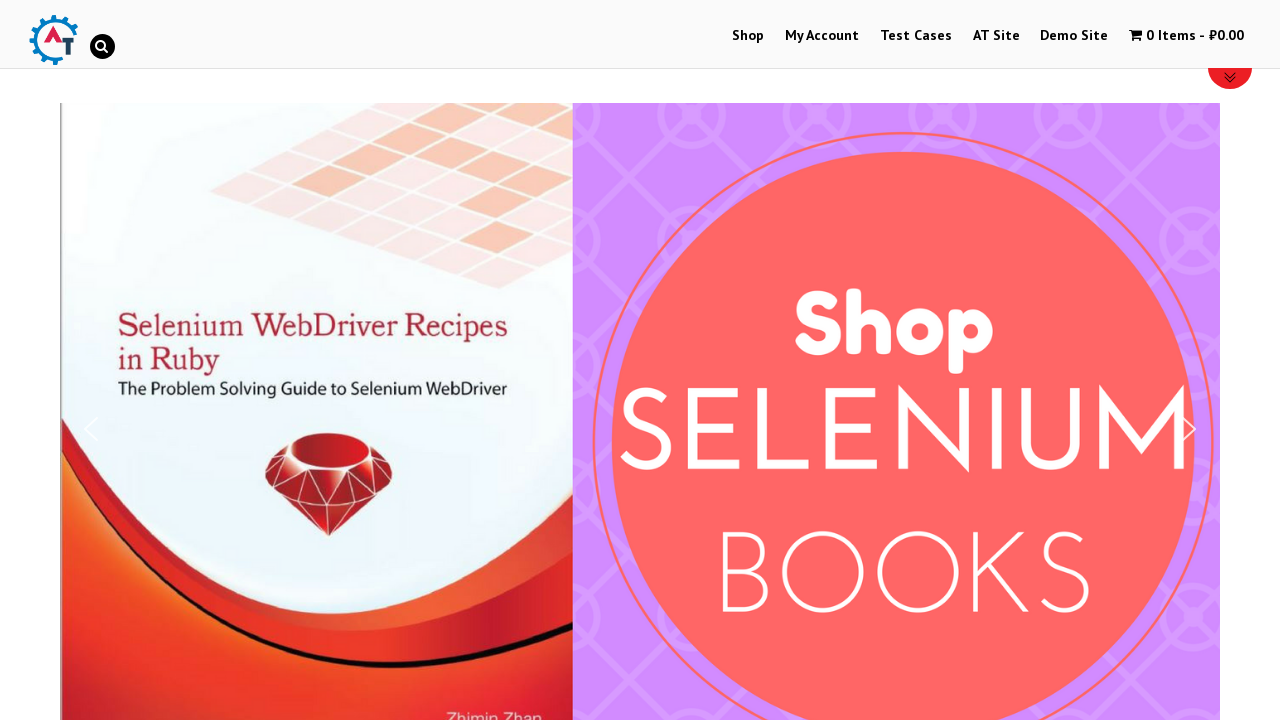

Clicked on Shop Menu at (748, 36) on xpath=//li[@id='menu-item-40']
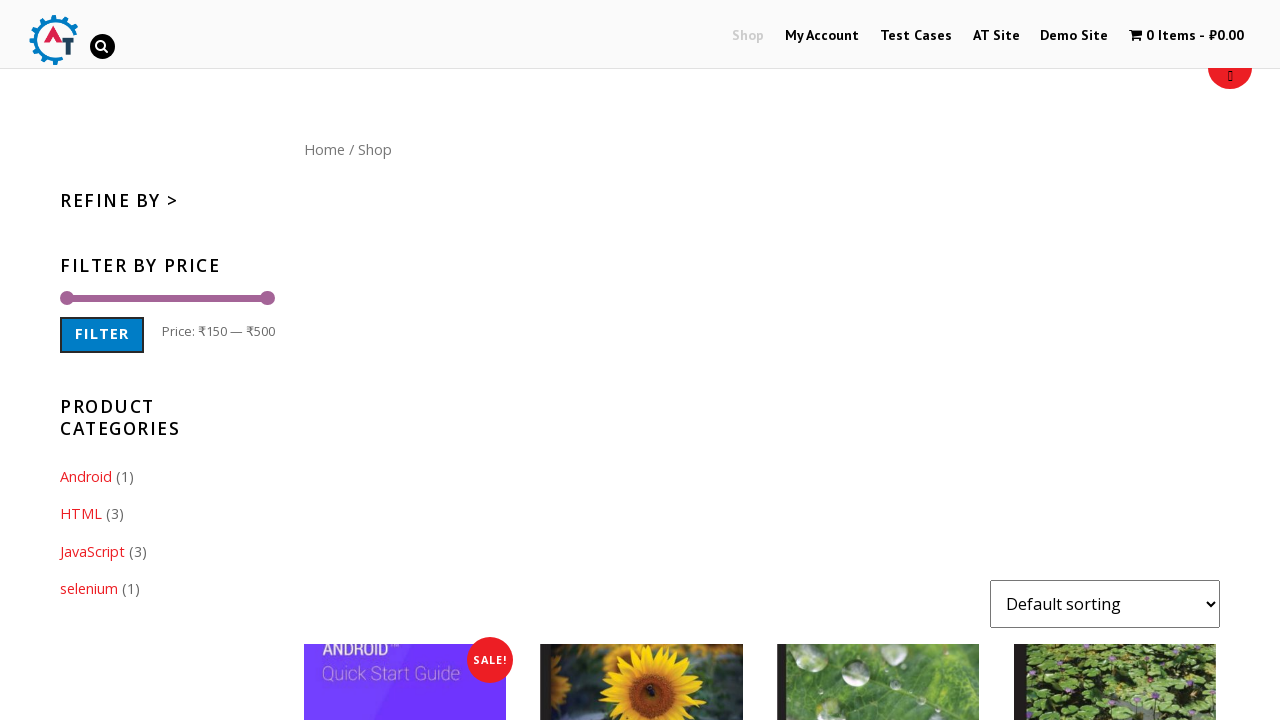

Clicked on Home menu button at (324, 149) on xpath=//div[@id='content']/nav/a
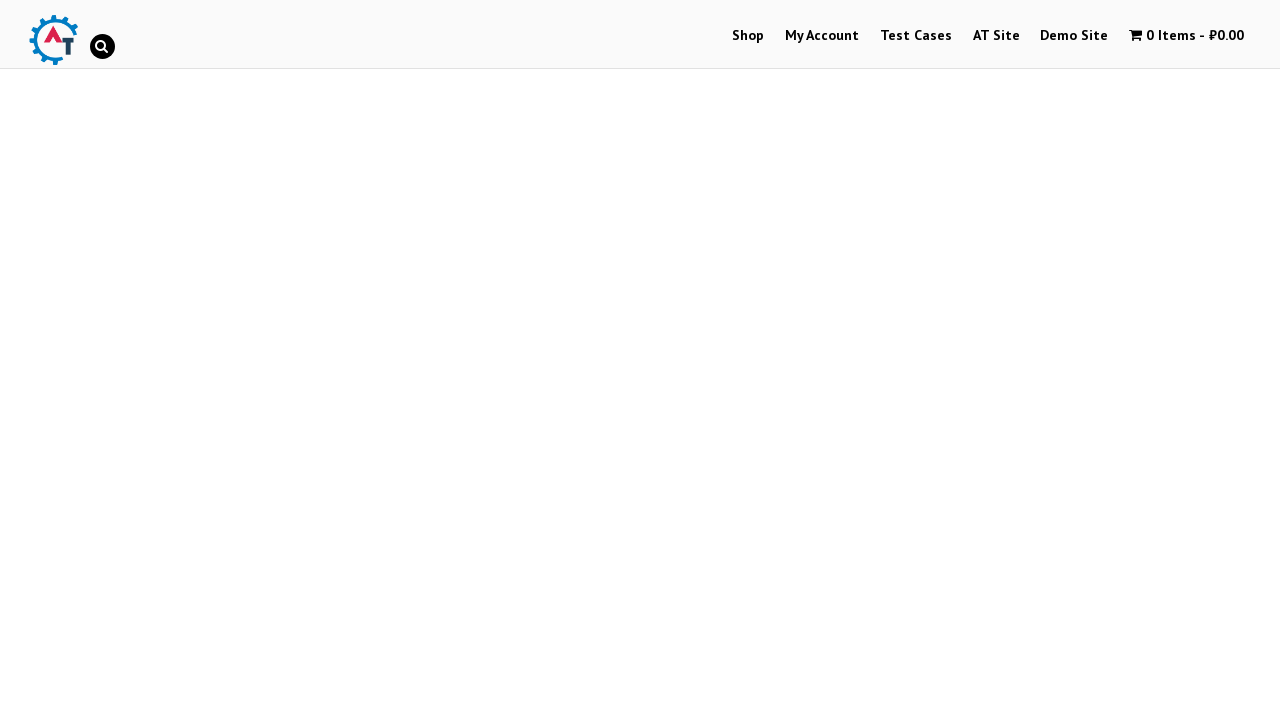

Clicked on arrival image at (1039, 361) on //*[@id="text-22-sub_row_1-0-2-2-0"]/div/ul/li/a[1]/img
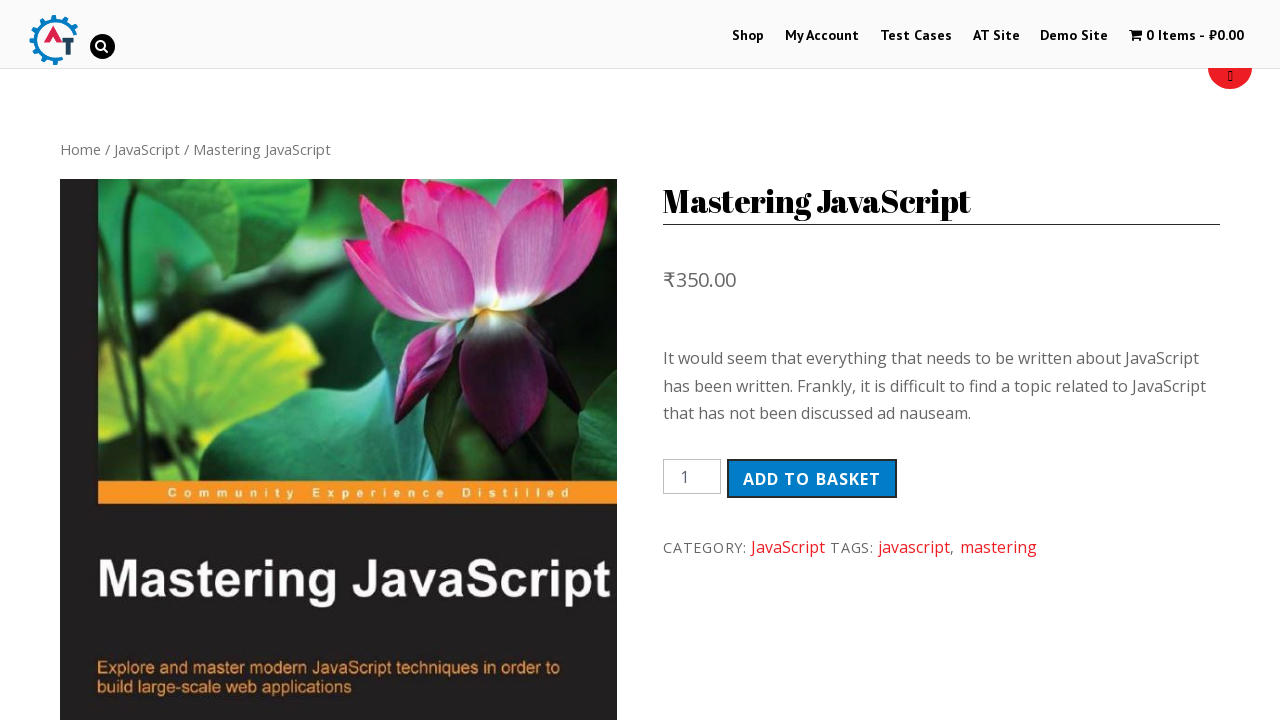

Clicked Add to Basket button at (812, 479) on xpath=//form[@class='cart']/button
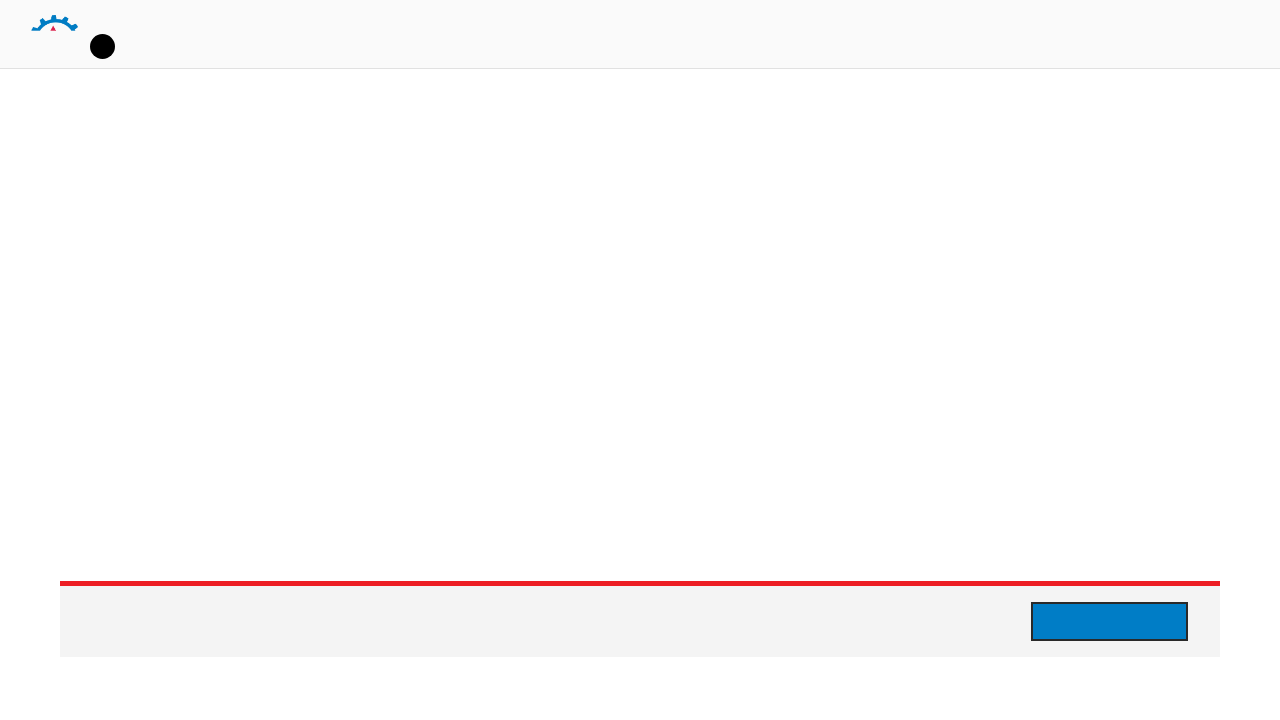

Clicked on menu item cart at (1182, 36) on xpath=//li[@id='wpmenucartli']/a
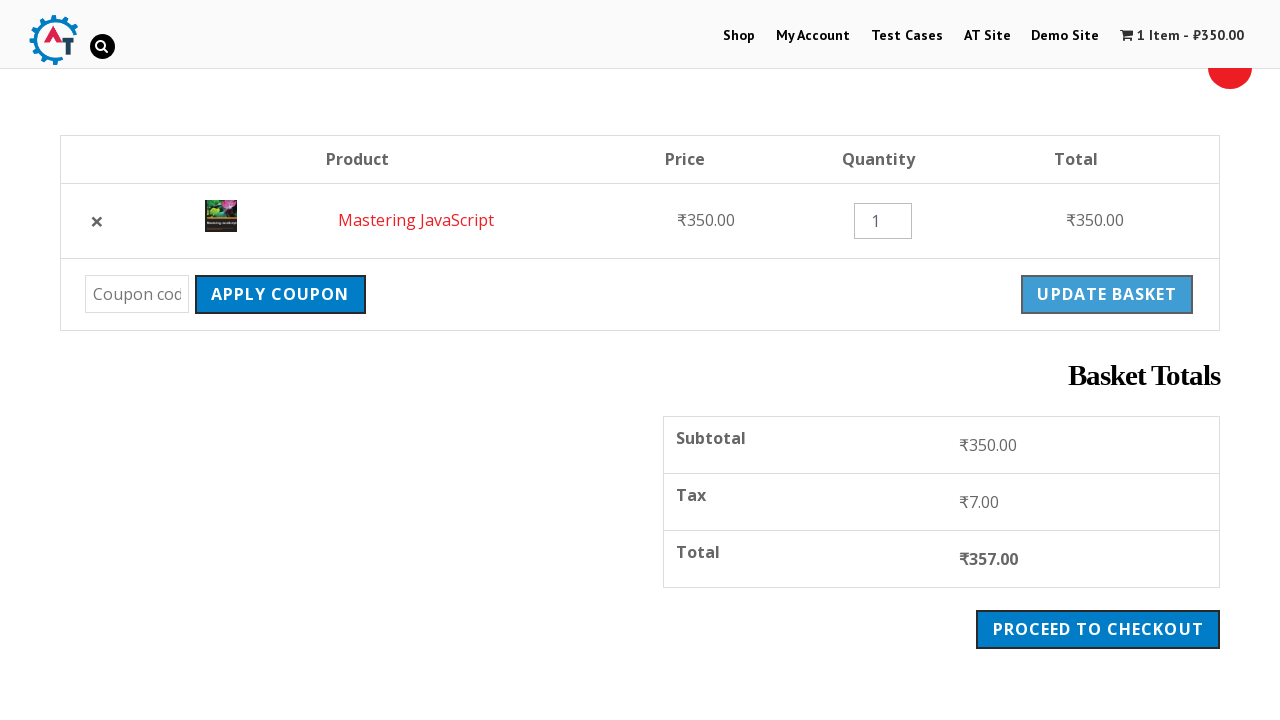

Cleared quantity field on //div[@class='quantity']/input
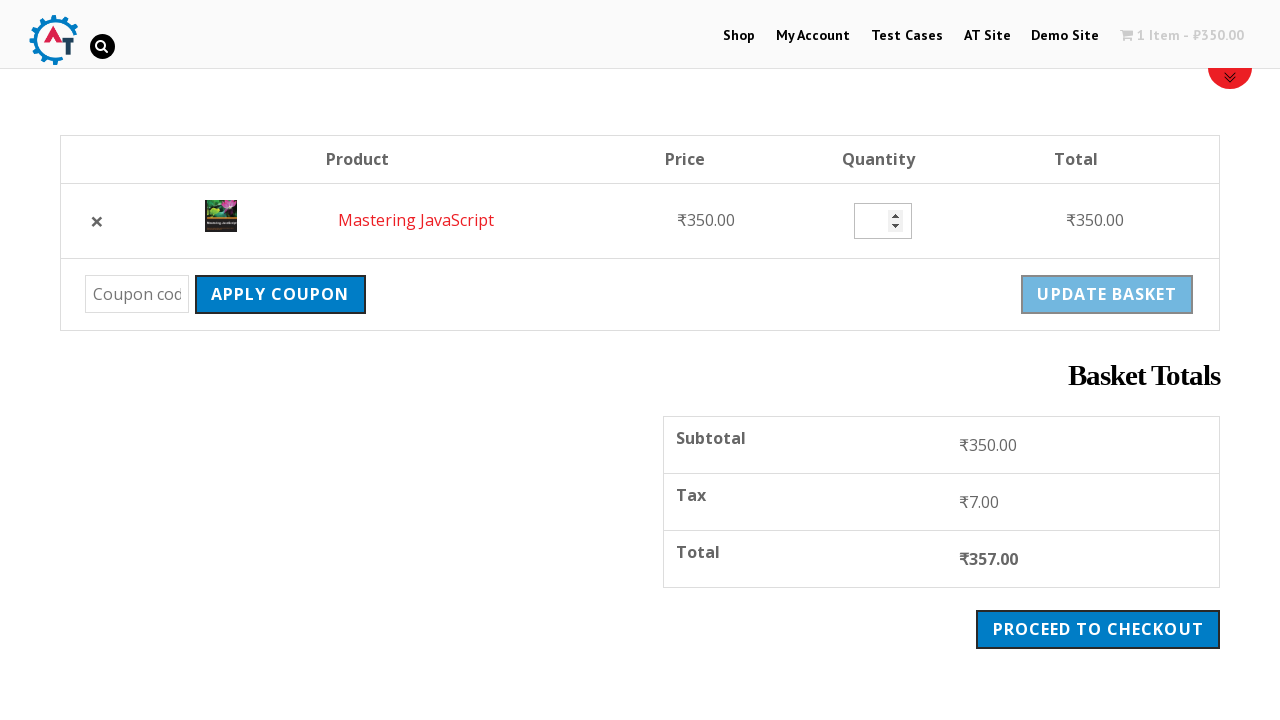

Set quantity to 5 on //div[@class='quantity']/input
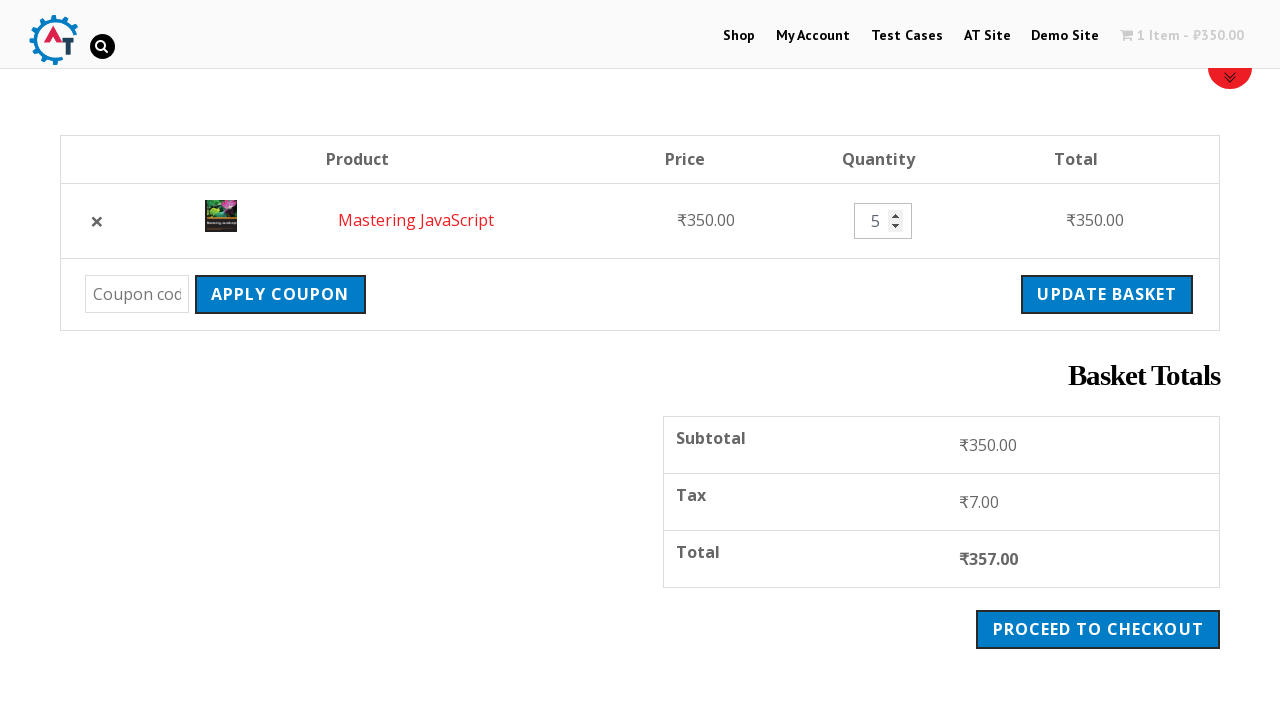

Clicked Update Basket button at (1107, 294) on xpath=//td[@class='actions']/input[1]
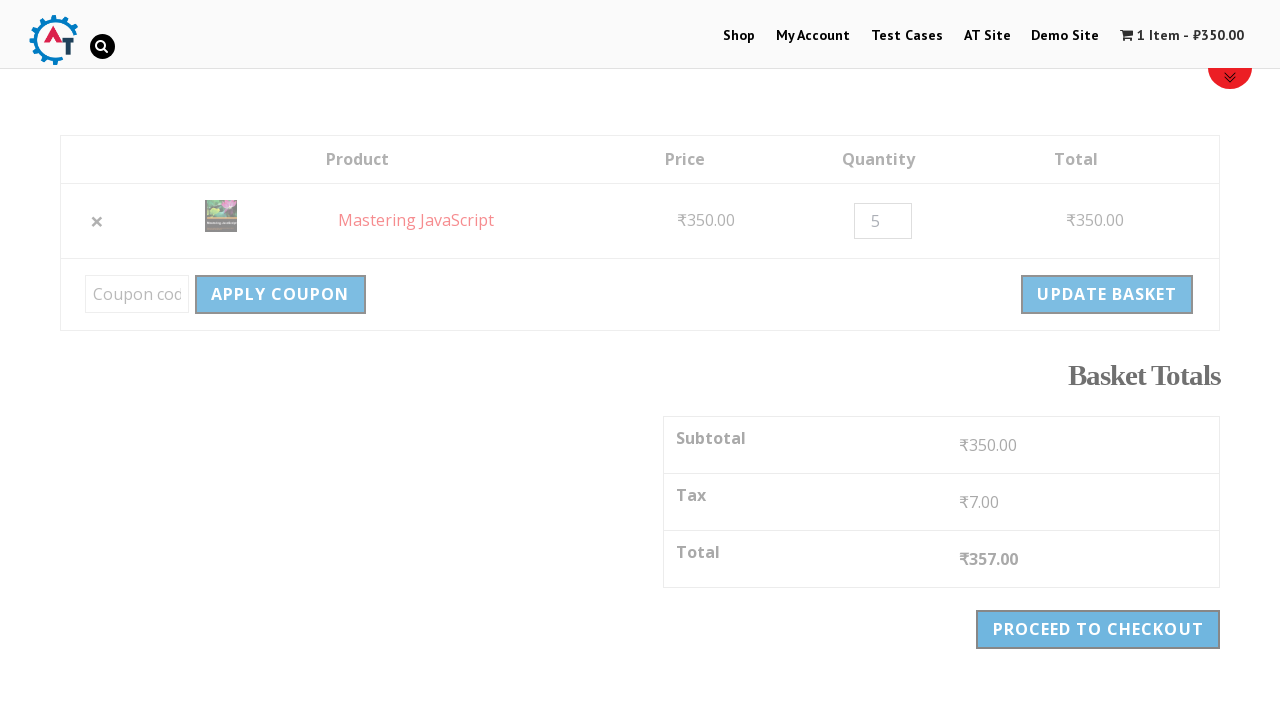

Total price element is displayed in checkout grid
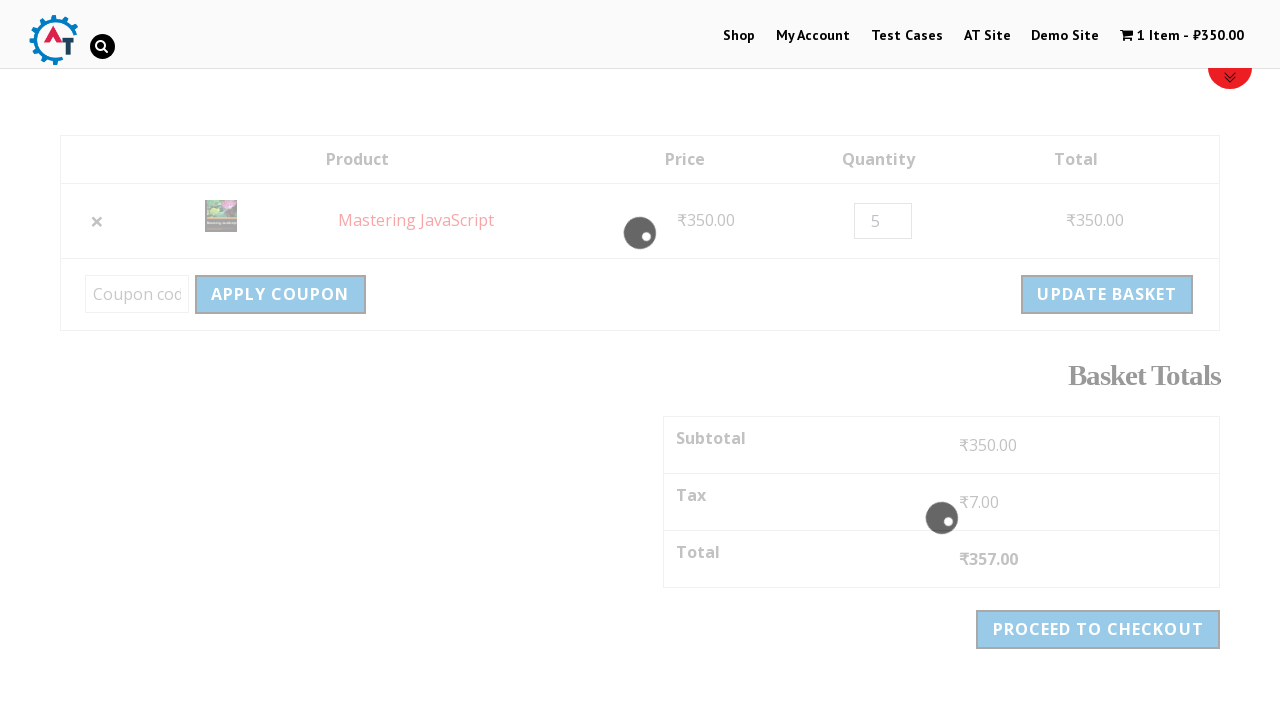

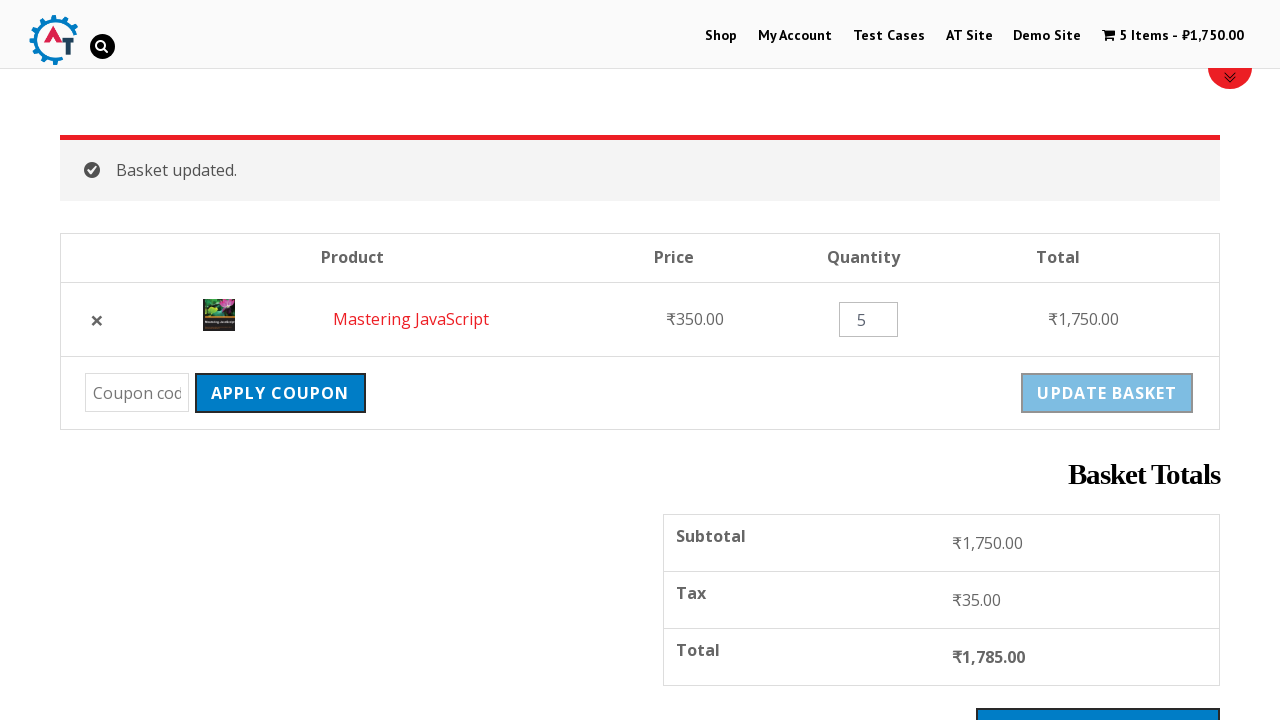